Tests the mortgage calculator by filling in home value and down payment fields, then clicking the calculate button to get mortgage payment results.

Starting URL: https://www.mortgagecalculator.org/

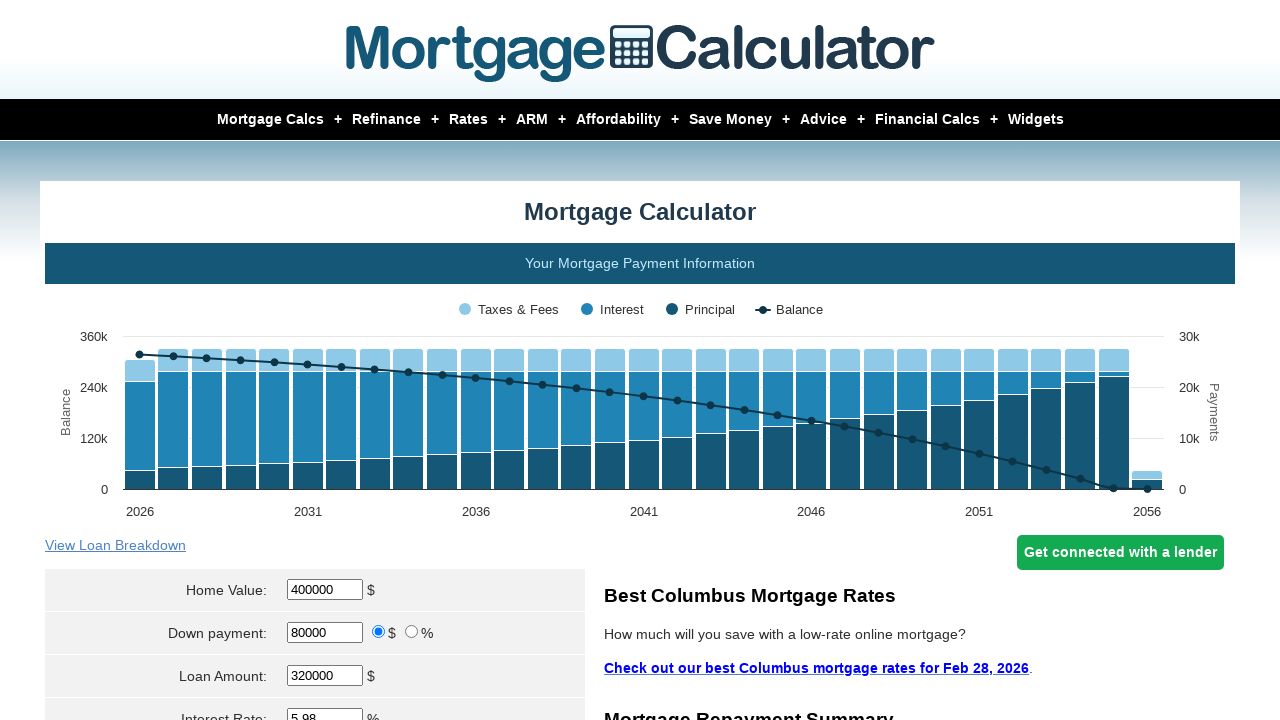

Navigated to mortgage calculator website
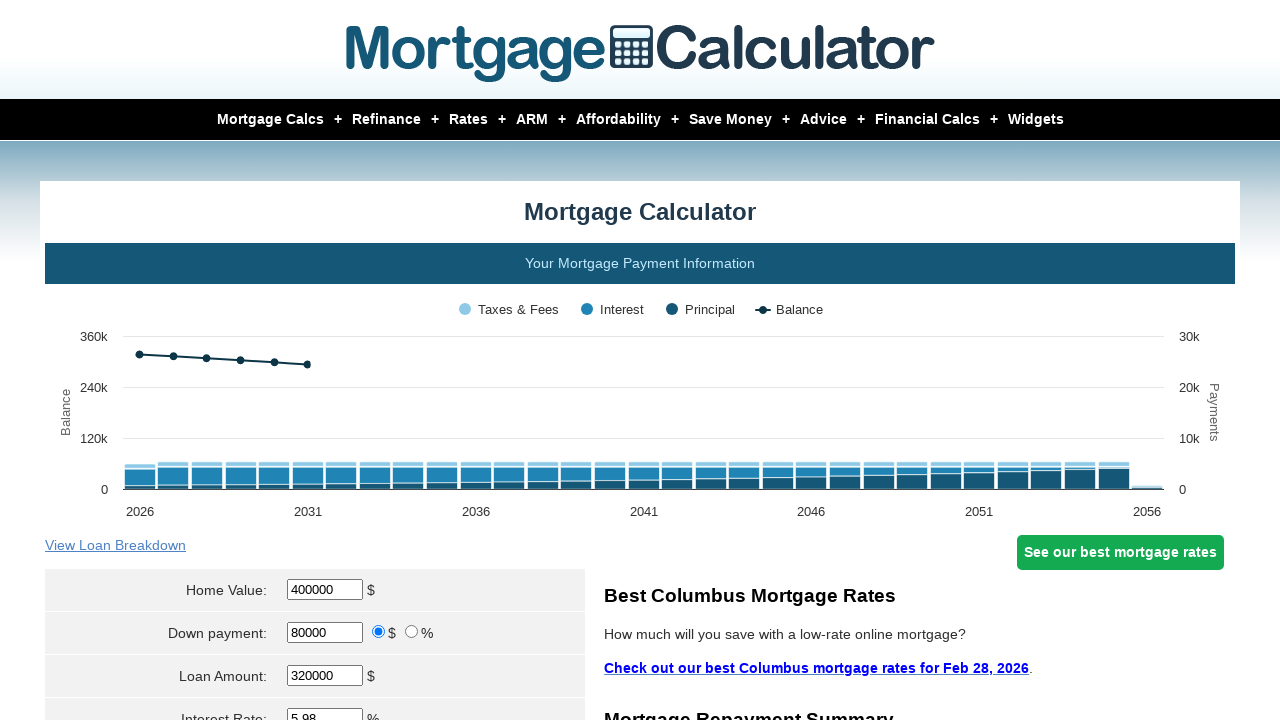

Cleared home value field on #homeval
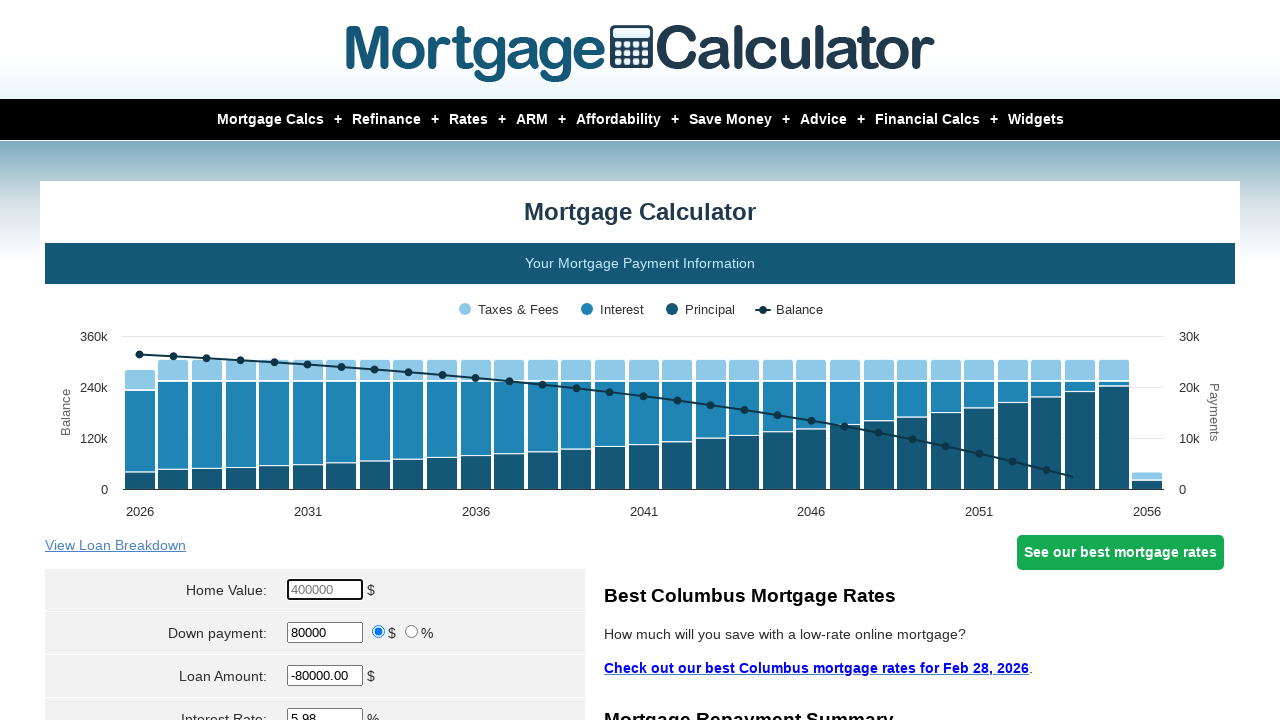

Filled home value field with $425,000 on #homeval
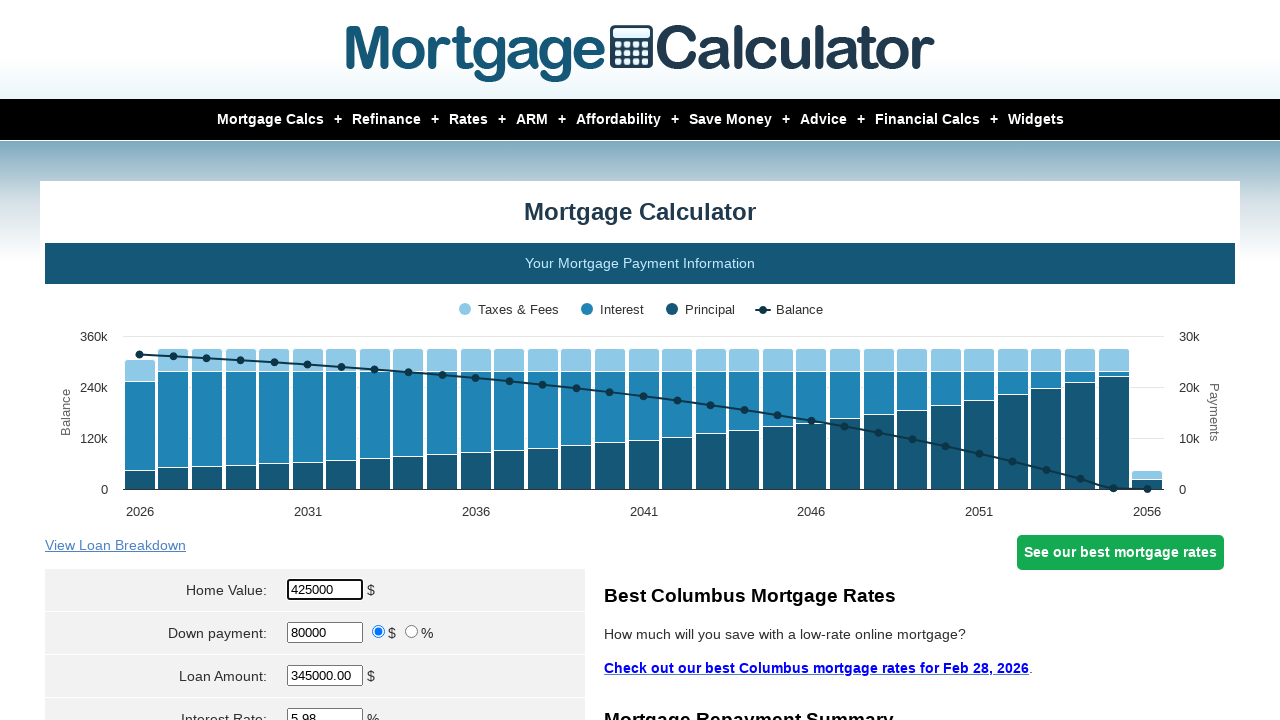

Cleared down payment field on #downpayment
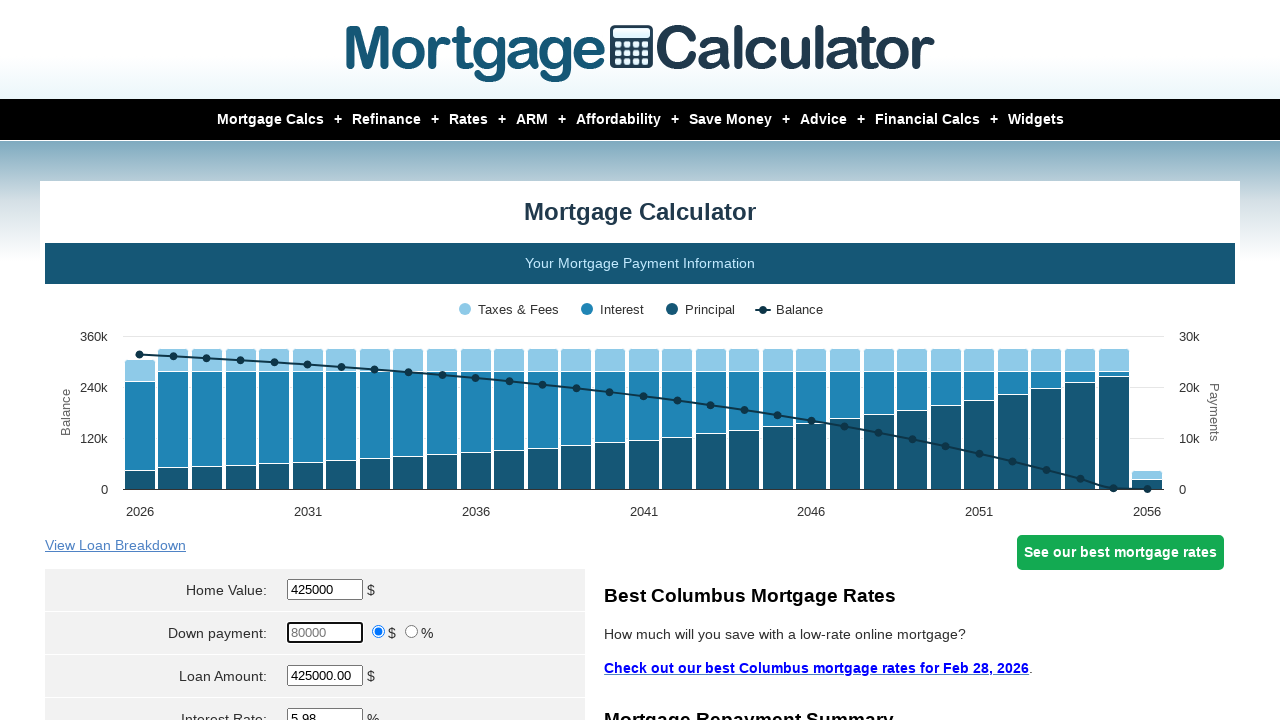

Filled down payment field with $85,000 on #downpayment
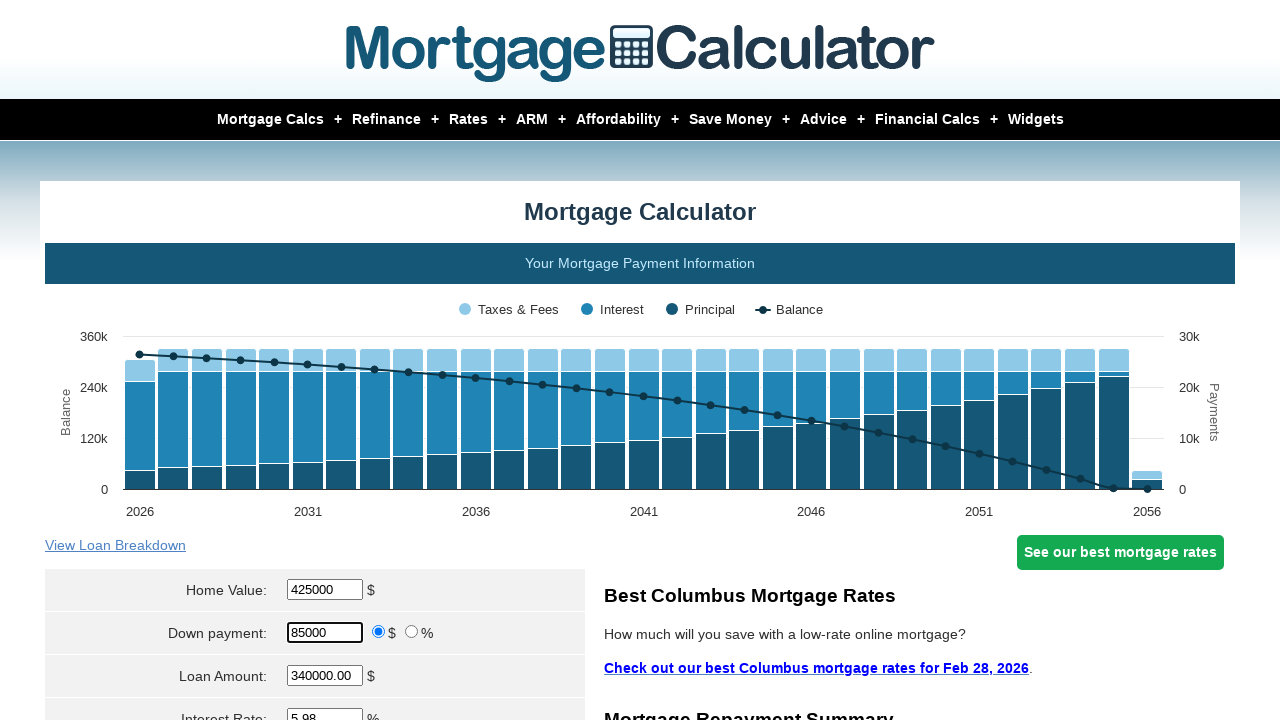

Clicked Calculate button to compute mortgage payment at (315, 360) on input[value='Calculate']
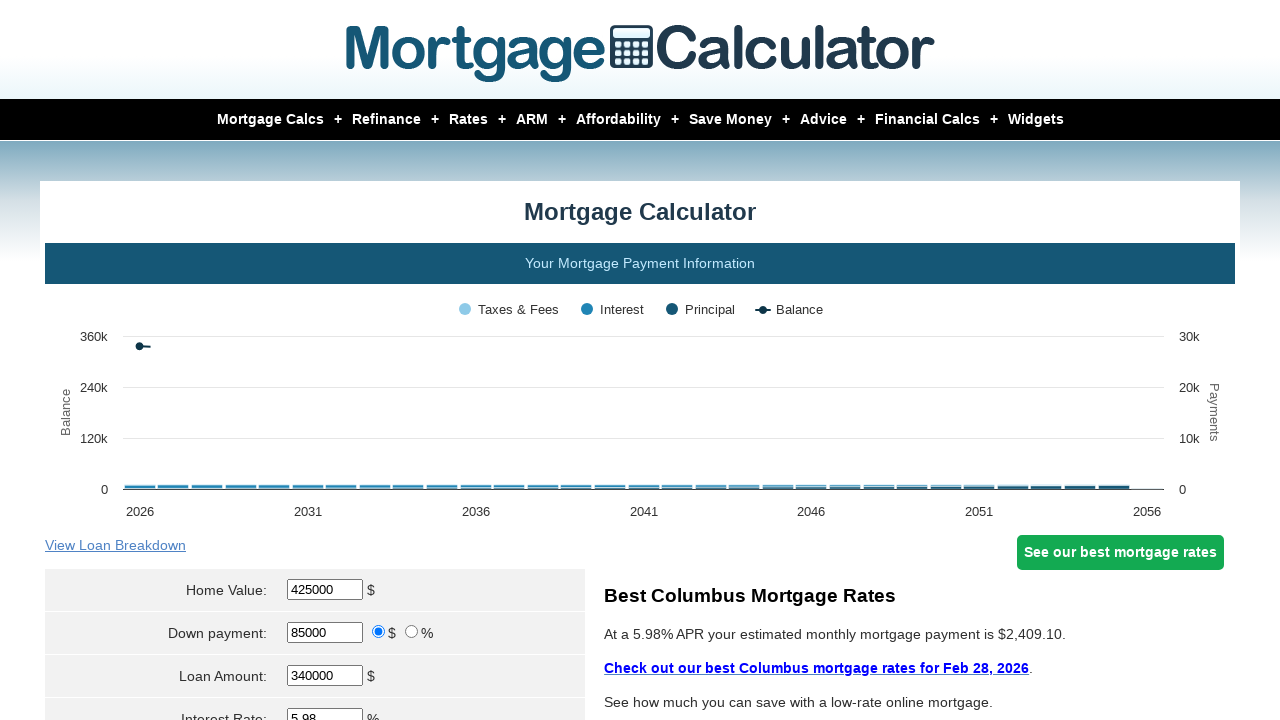

Waited for mortgage calculation results to display
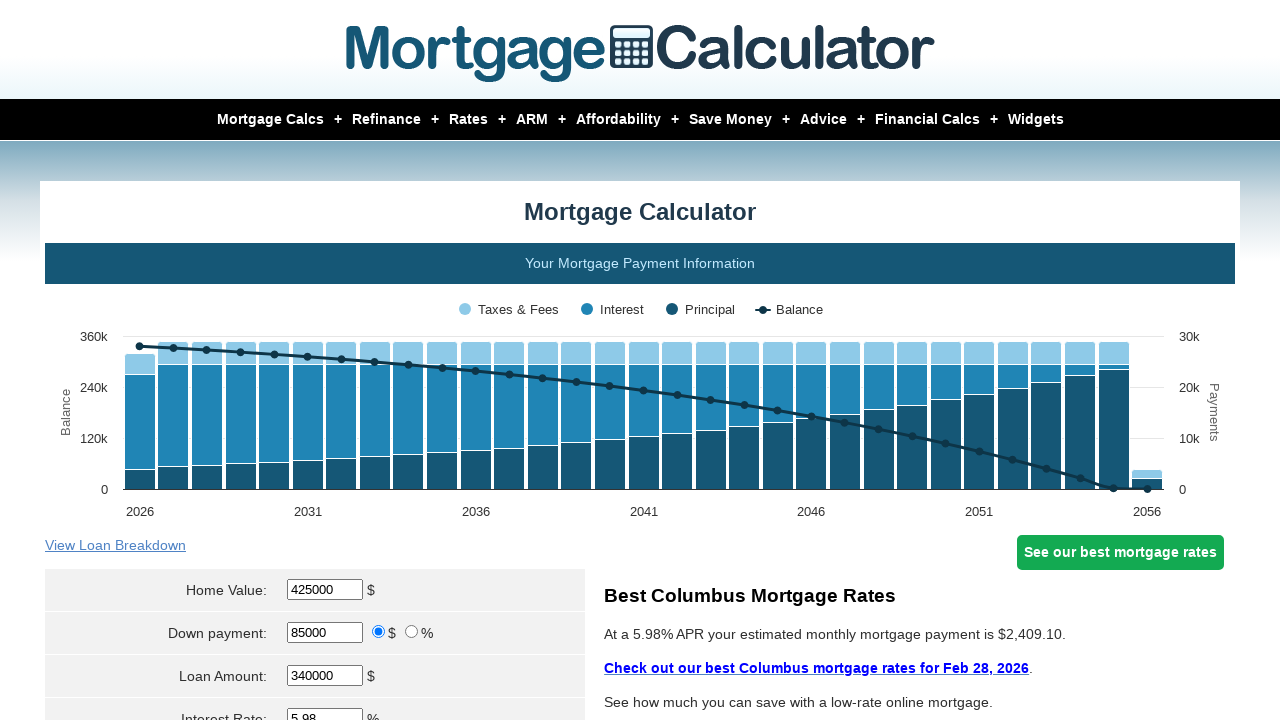

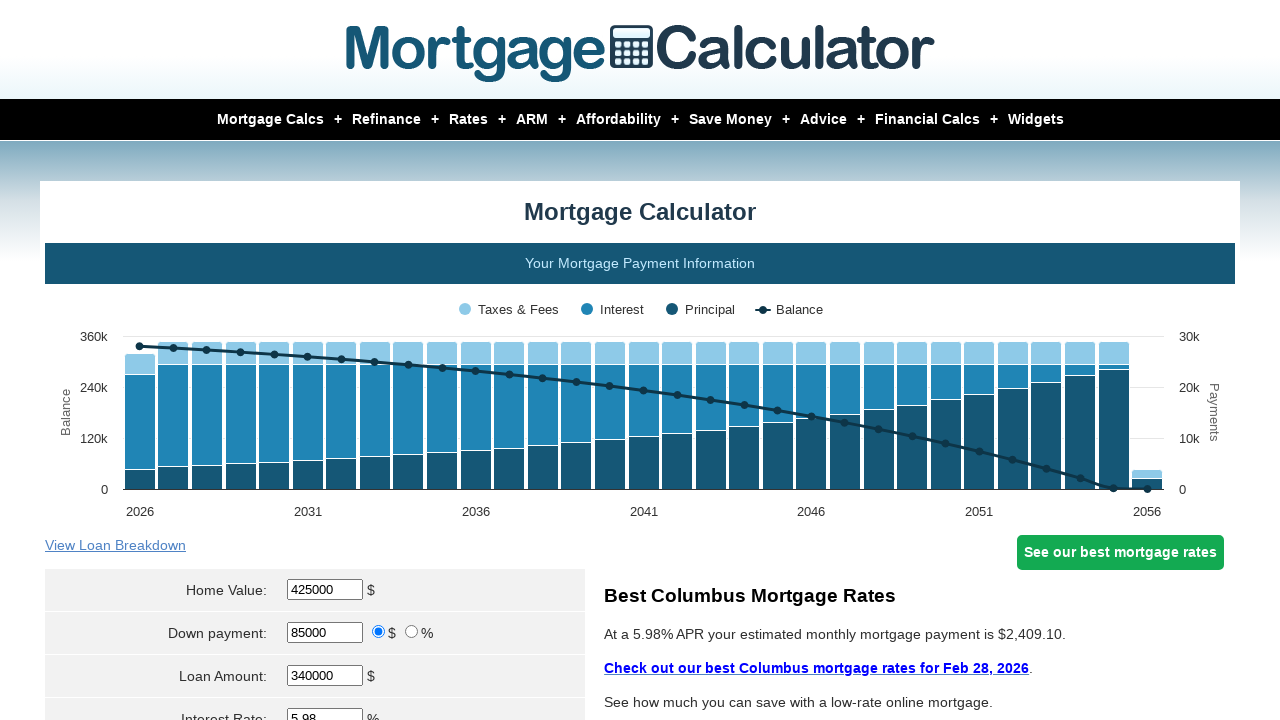